Navigates to the Contact page via the Contact link and verifies the page title

Starting URL: https://alchemy.hguy.co/lms

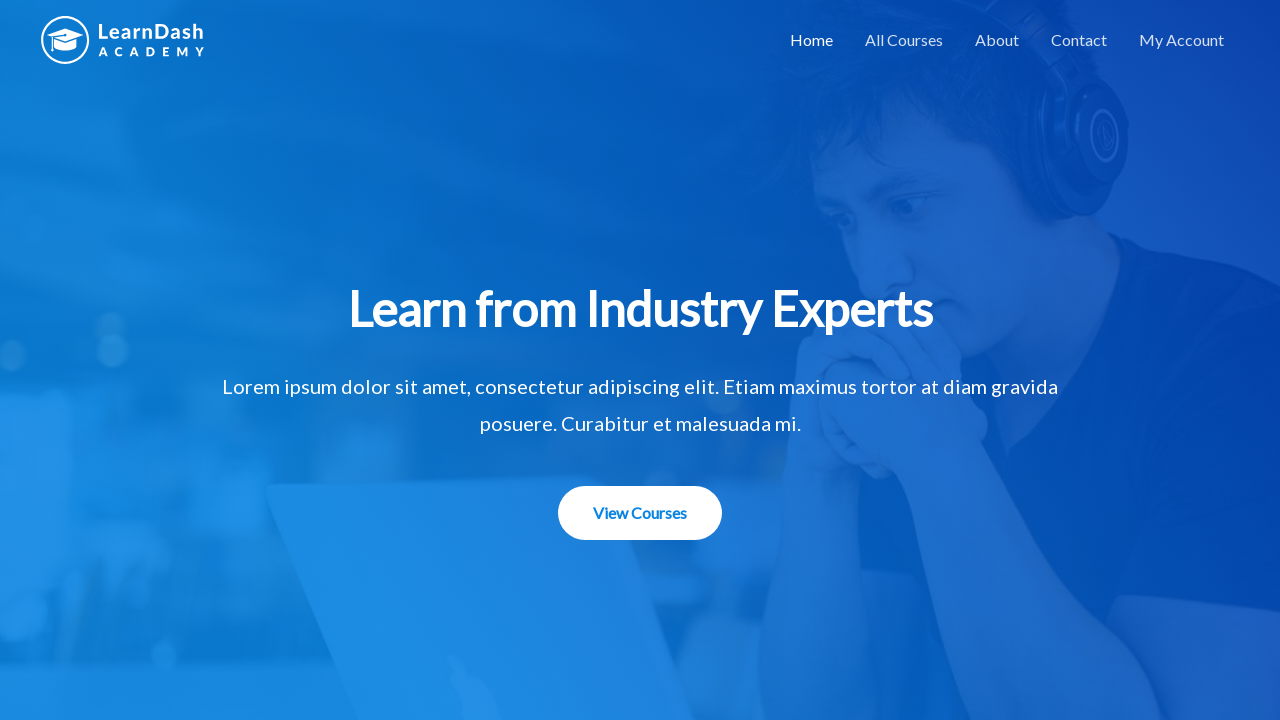

Clicked on Contact link in navigation menu at (1079, 40) on a:text('Contact')
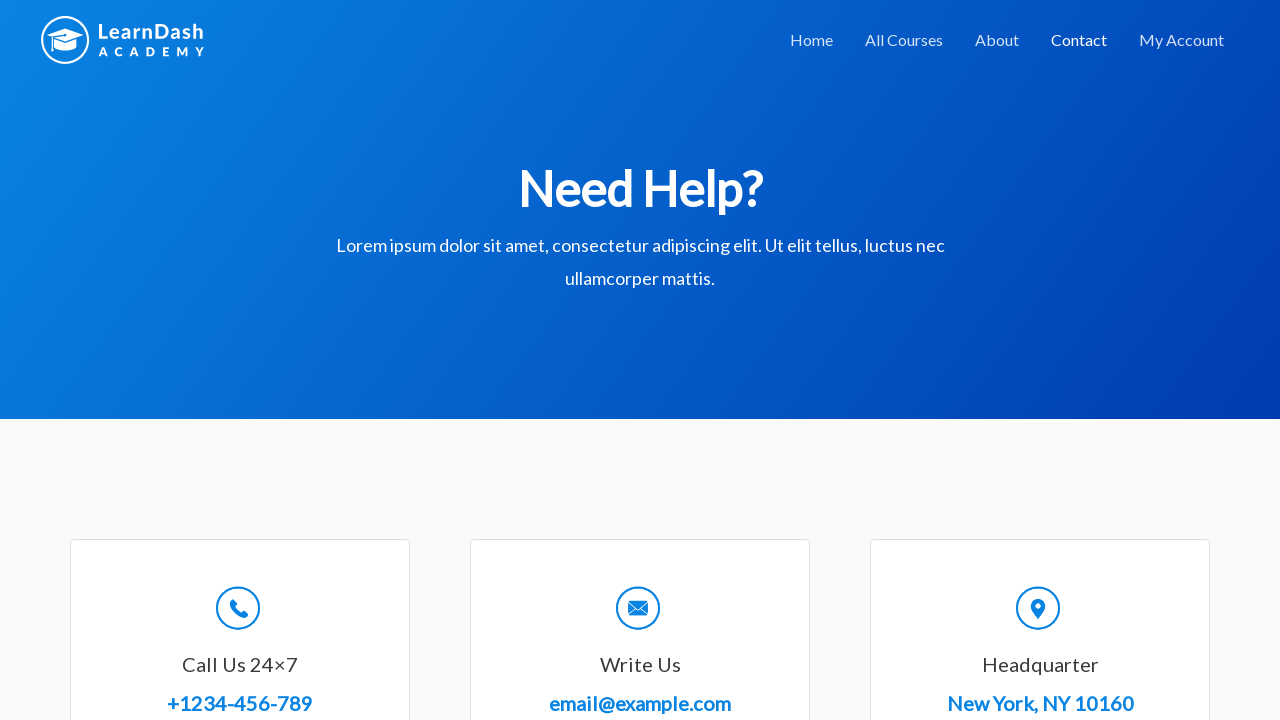

Verified page title is 'Contact – Alchemy LMS'
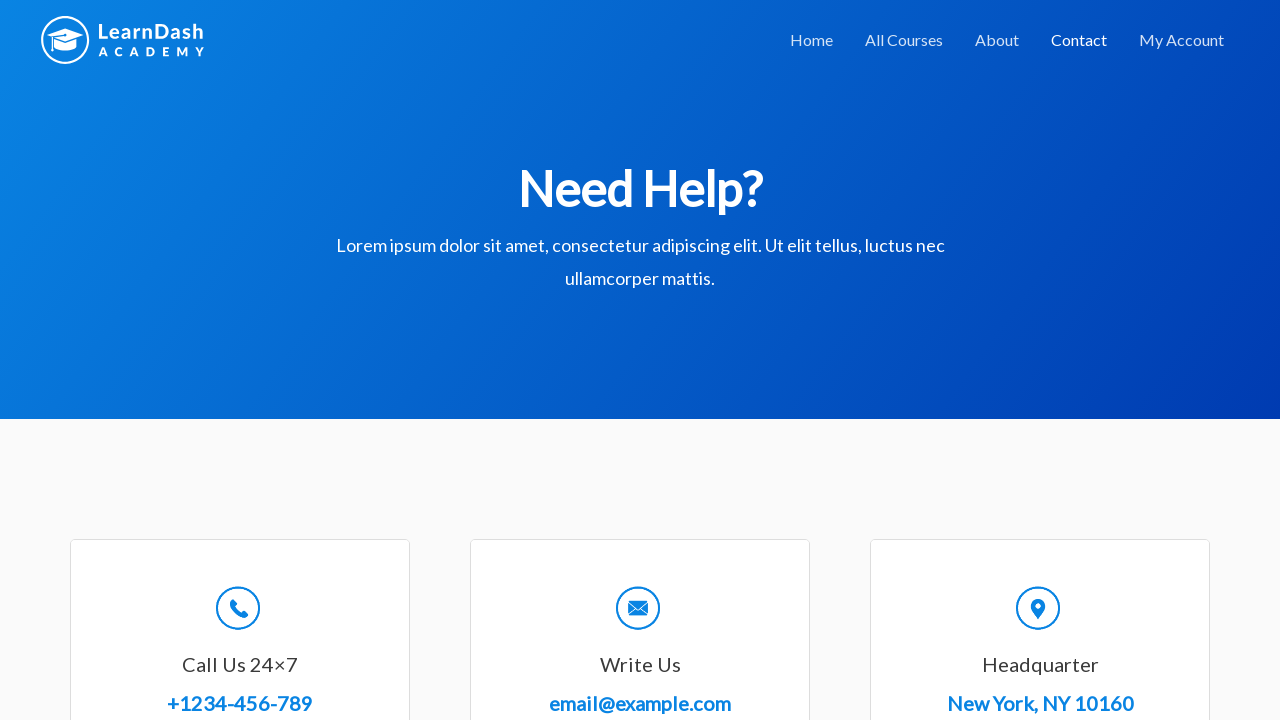

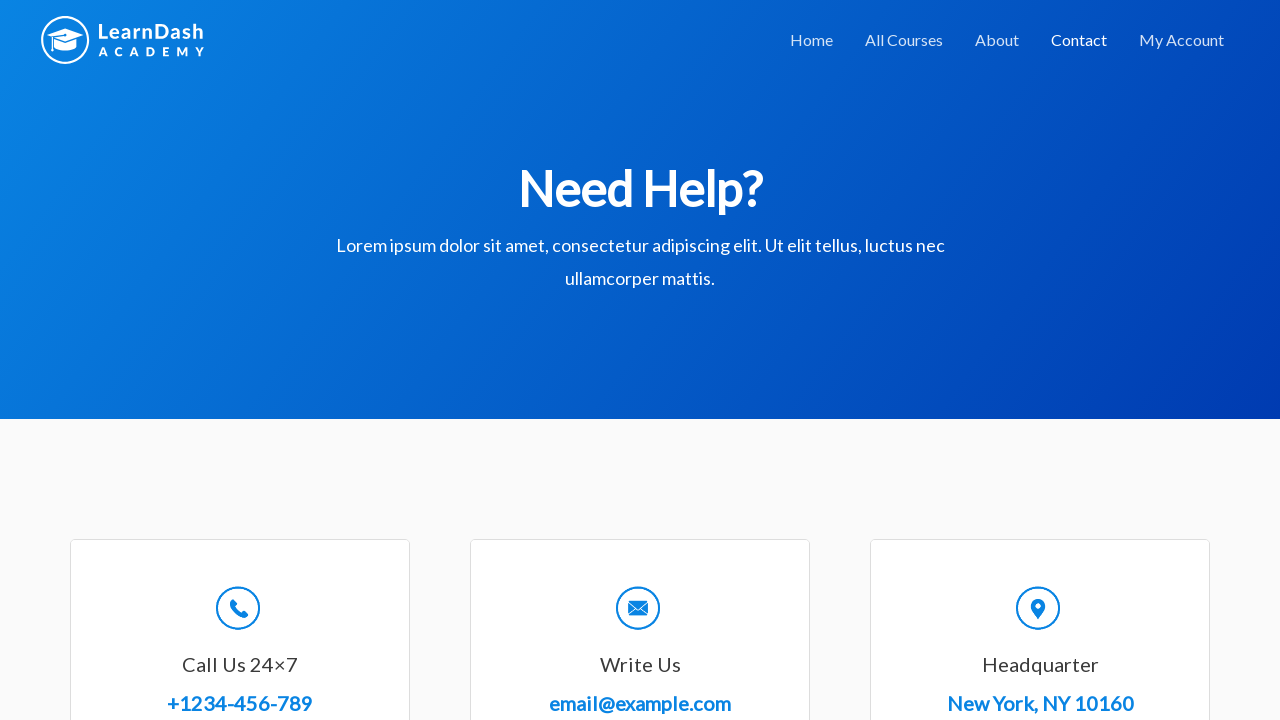